Navigates to Team page and verifies the names of all three site creators

Starting URL: http://www.99-bottles-of-beer.net/

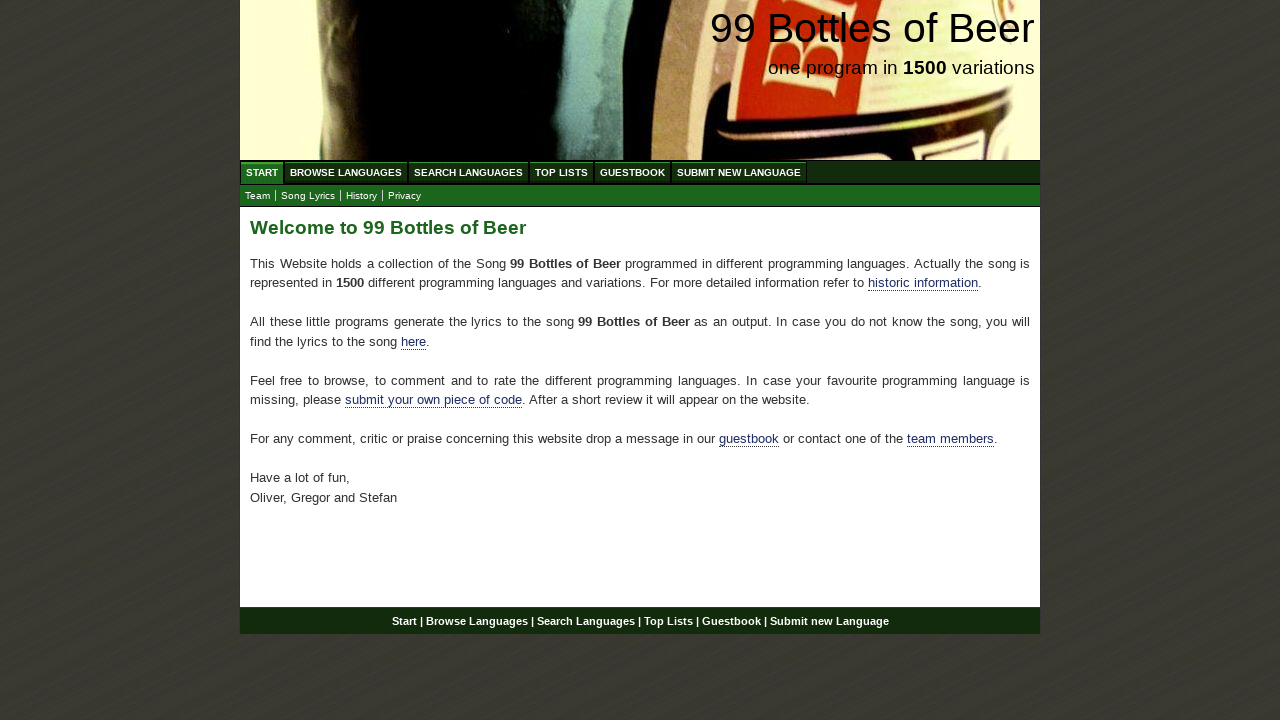

Clicked Team link to navigate to Team page at (258, 196) on xpath=//a[text()='Team']
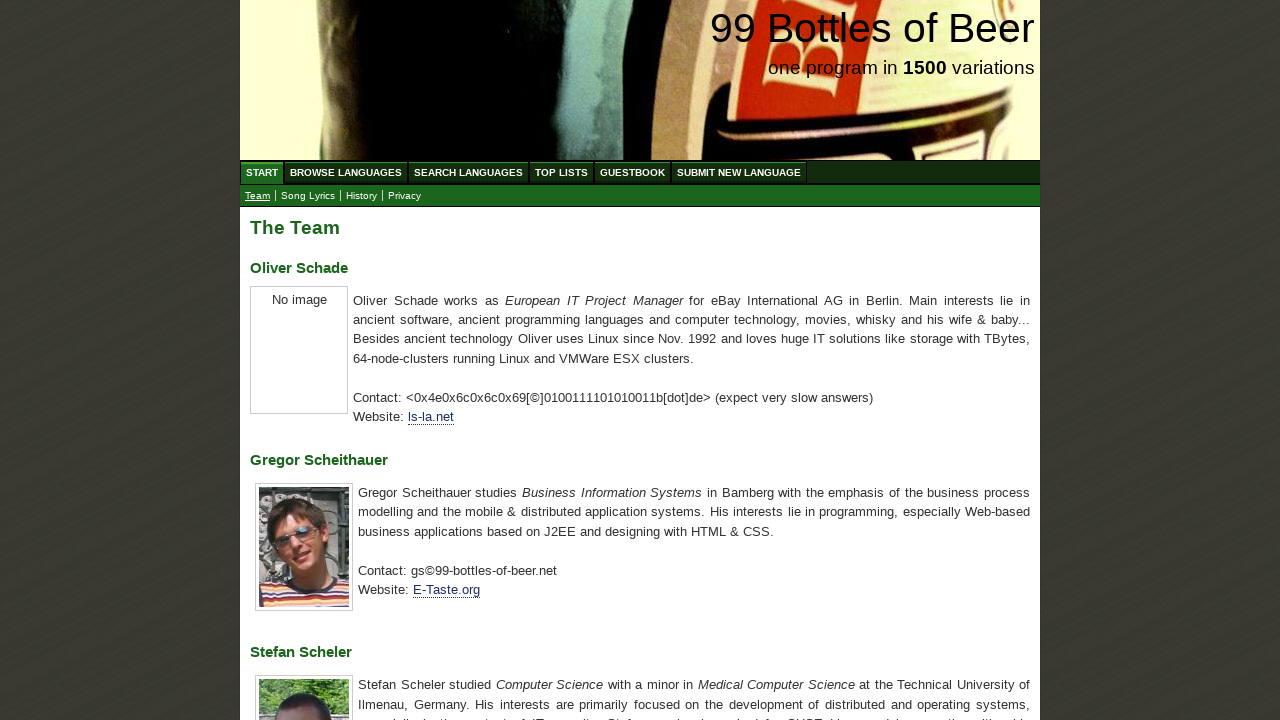

Located all h3 elements containing creator names
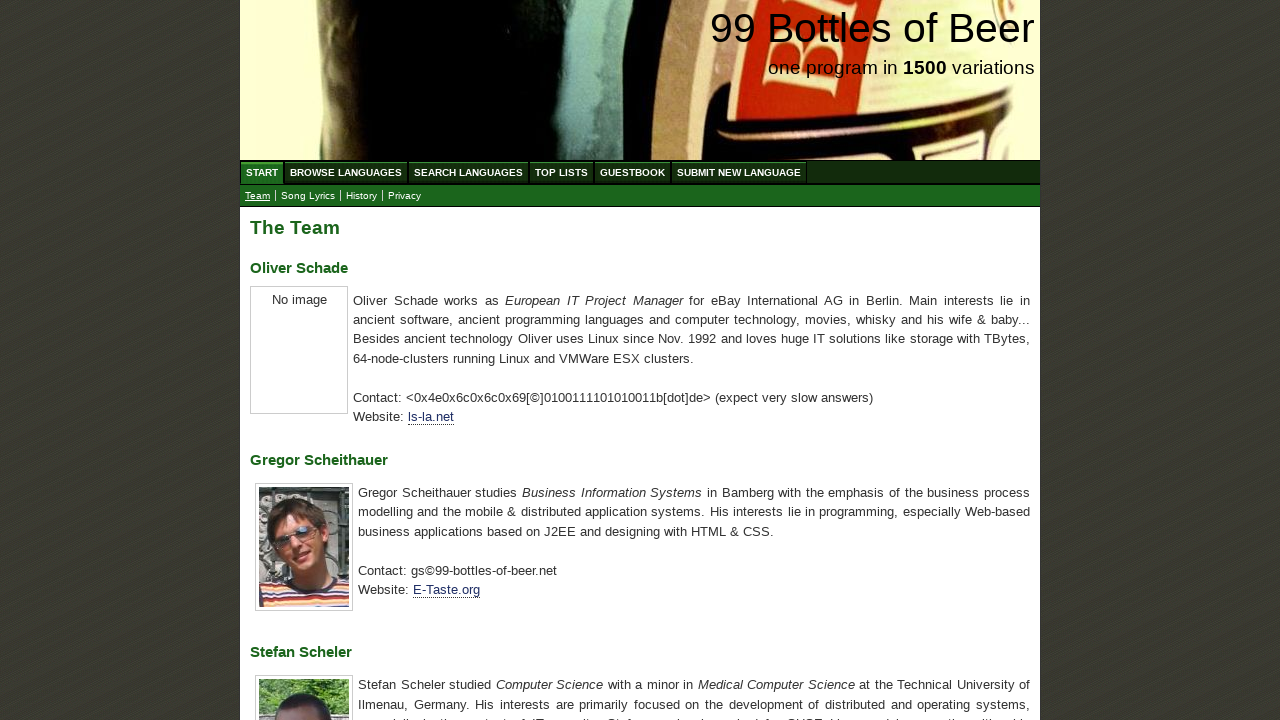

Extracted names of all site creators from h3 elements
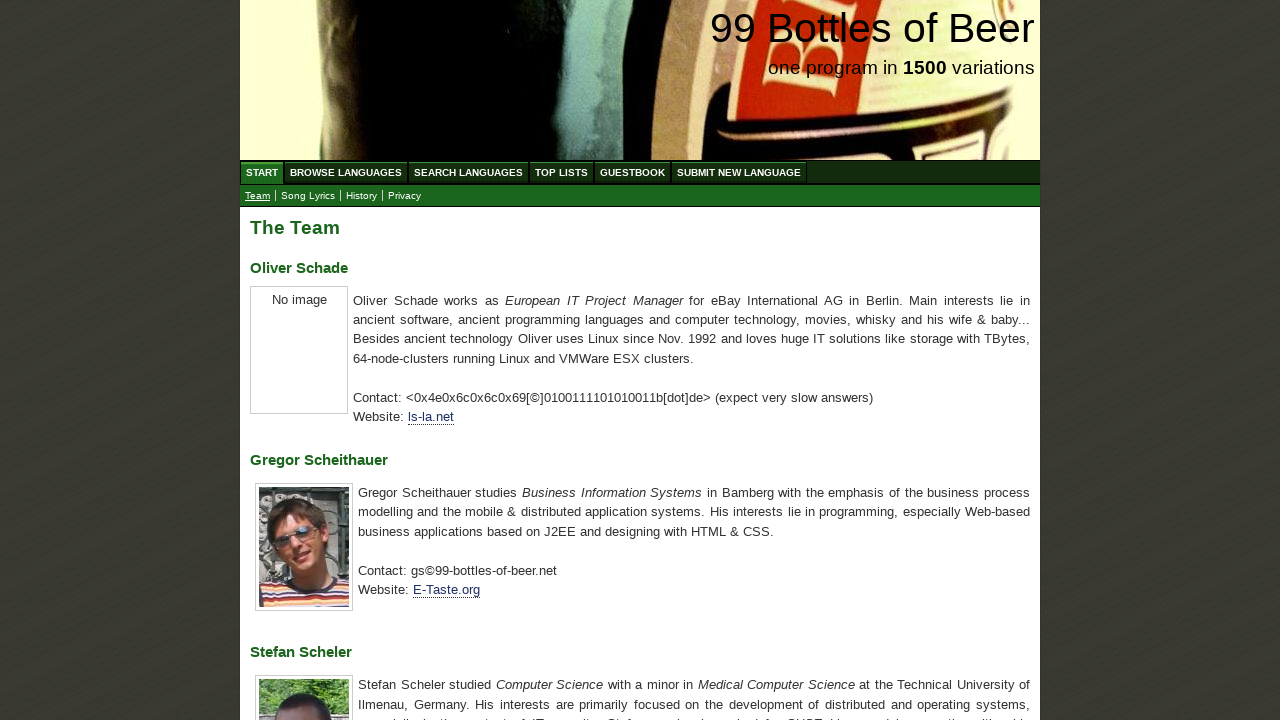

Verified that all three site creators match expected names: Oliver Schade, Gregor Scheithauer, Stefan Scheler
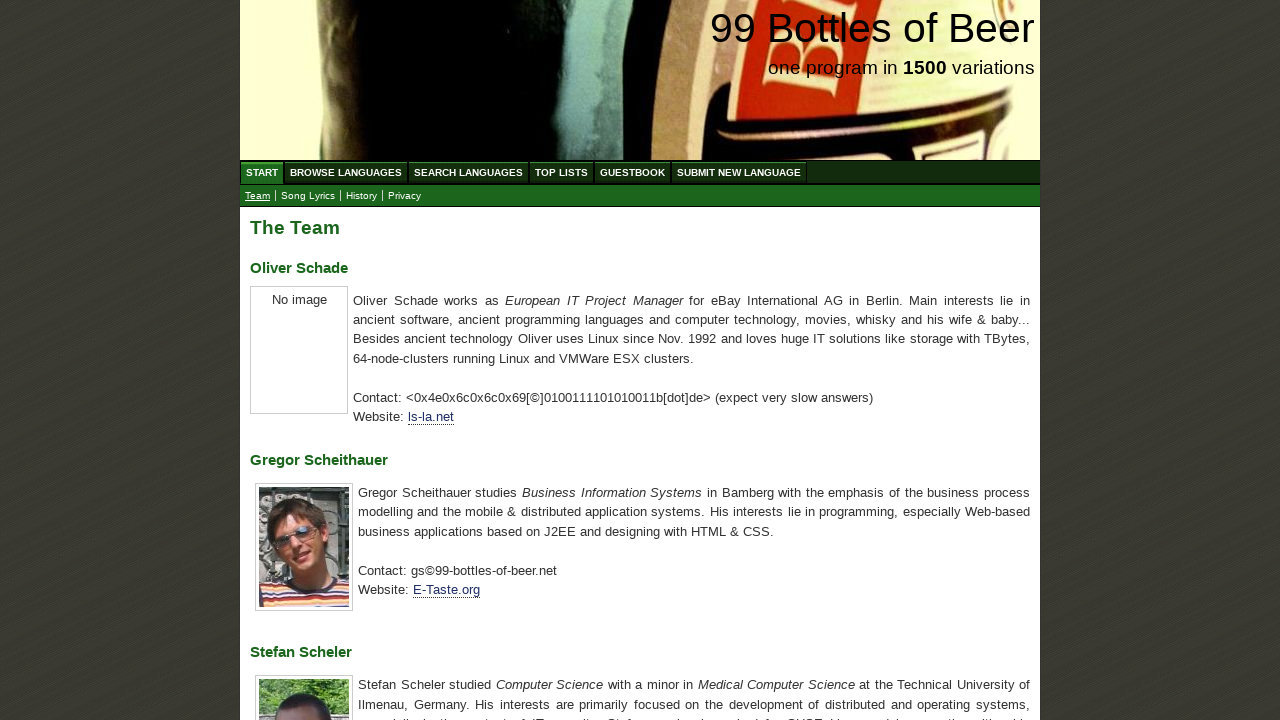

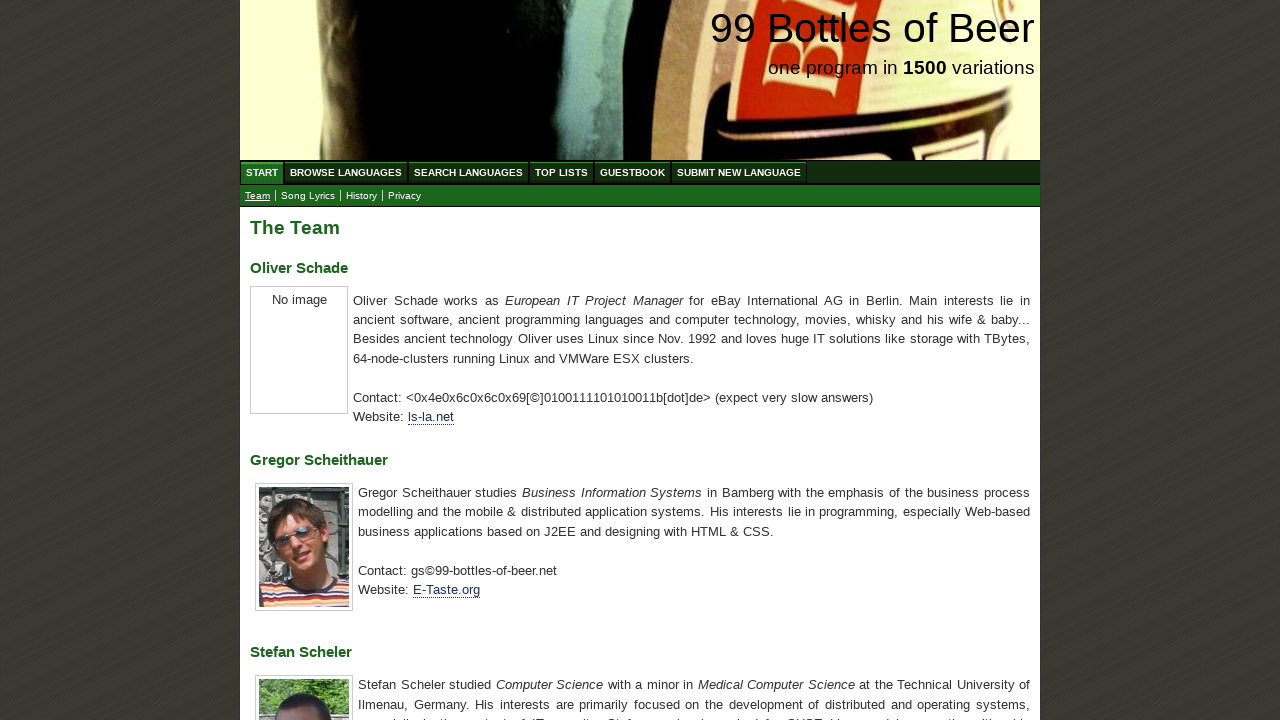